Tests checkbox functionality by toggling two checkboxes and verifying their states change correctly

Starting URL: http://the-internet.herokuapp.com/checkboxes

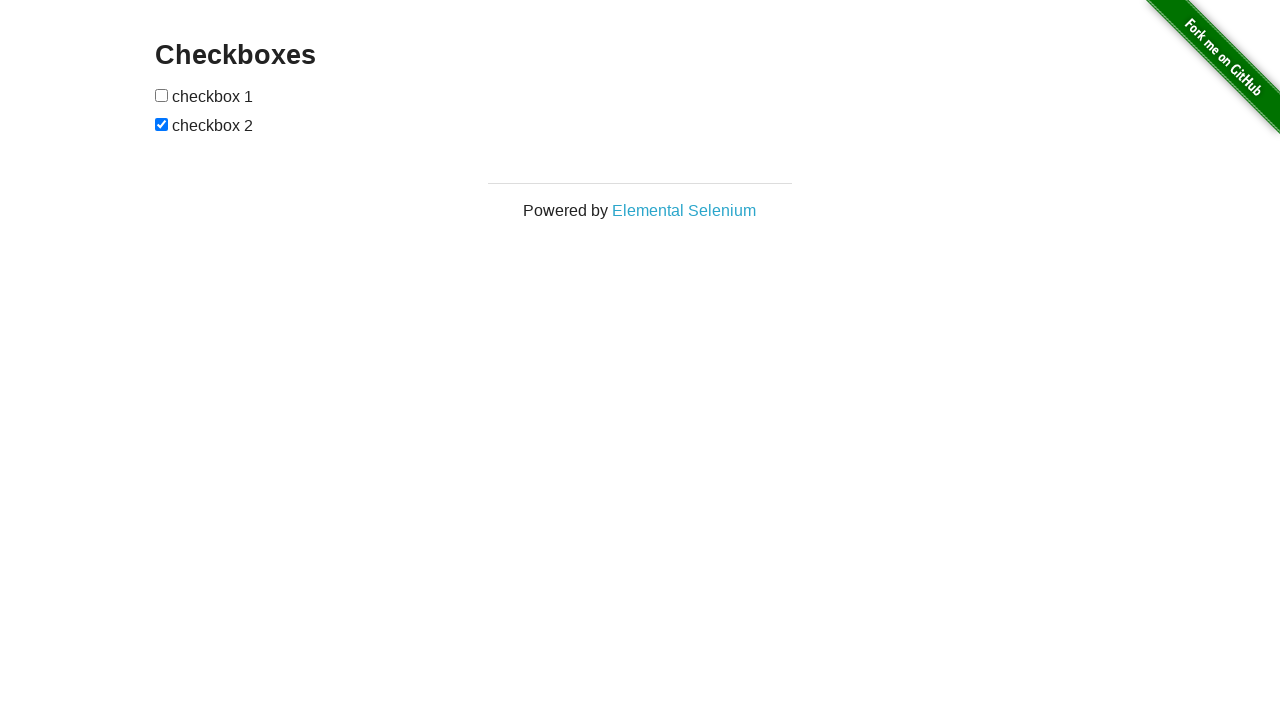

Located all checkboxes on the page
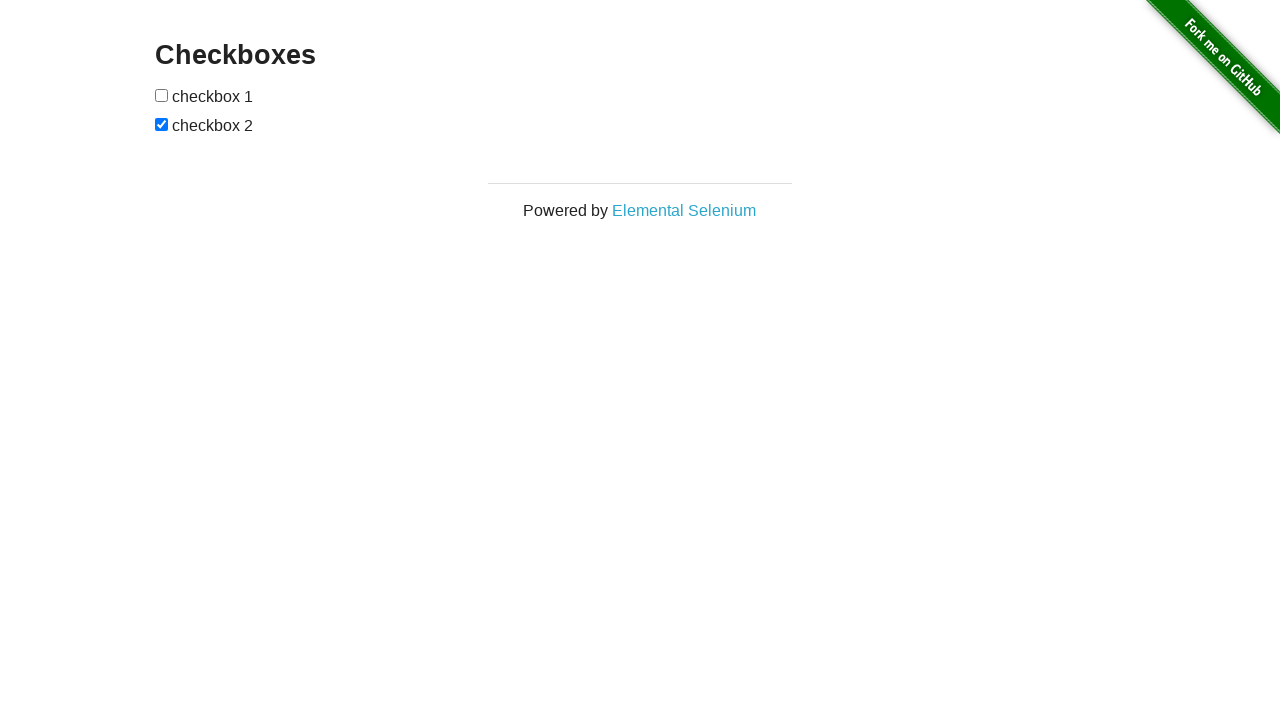

Verified first checkbox is unchecked initially
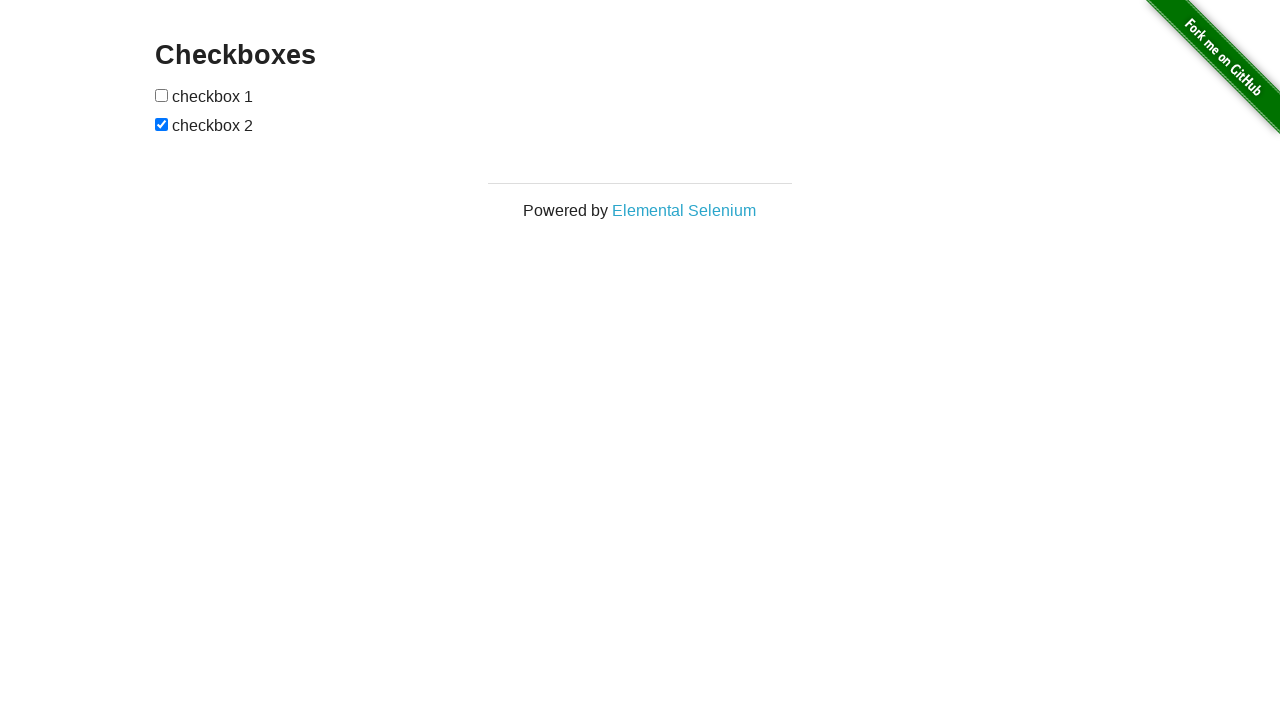

Clicked first checkbox to toggle it at (162, 95) on [type=checkbox] >> nth=0
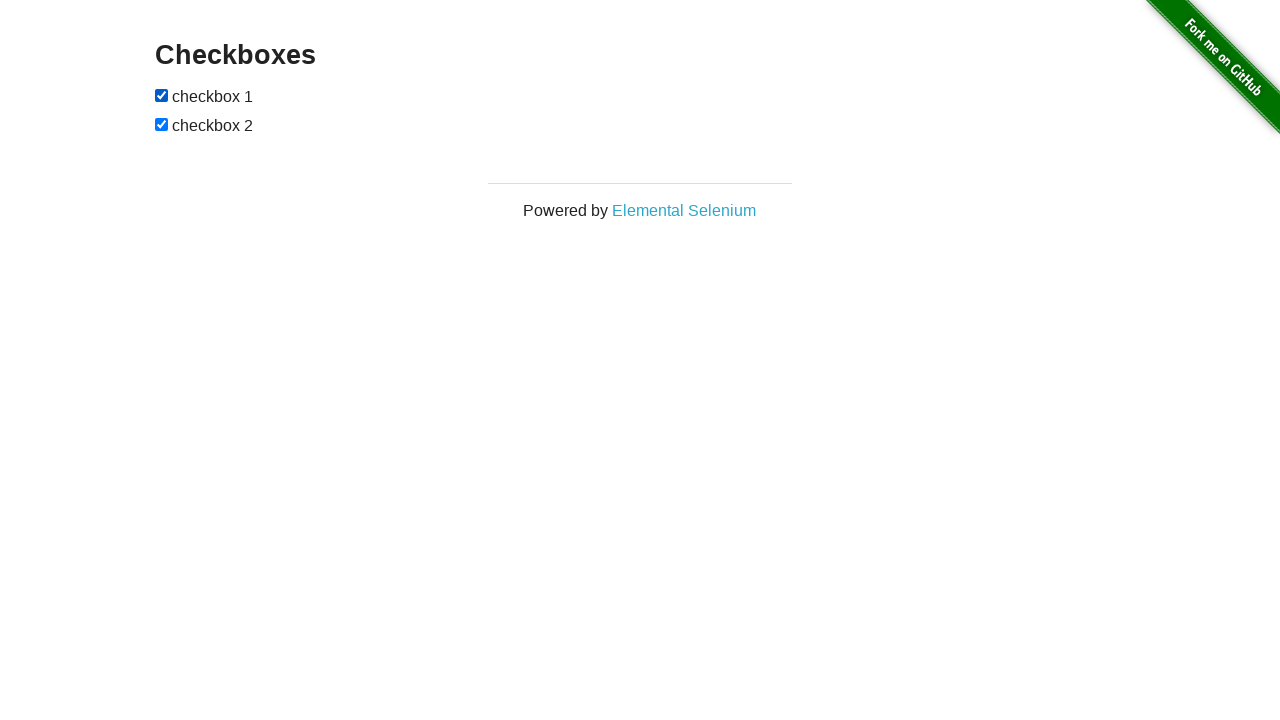

Verified first checkbox is now checked
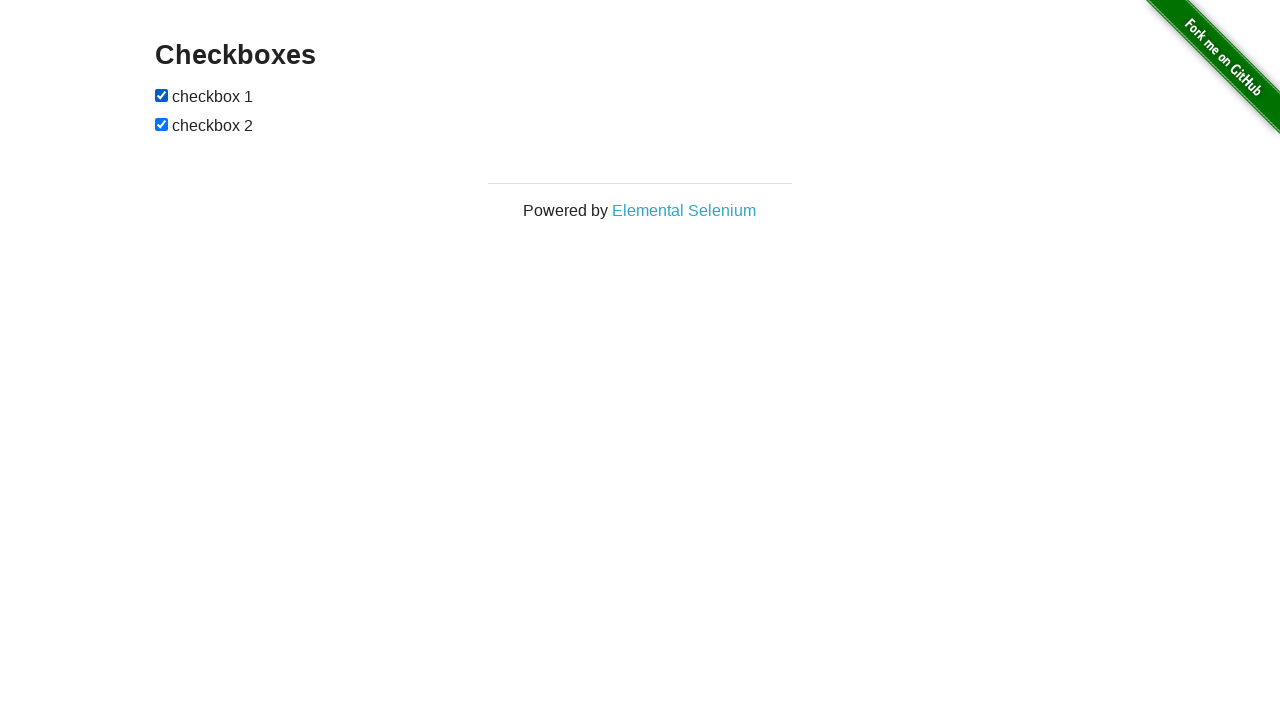

Verified second checkbox is checked initially
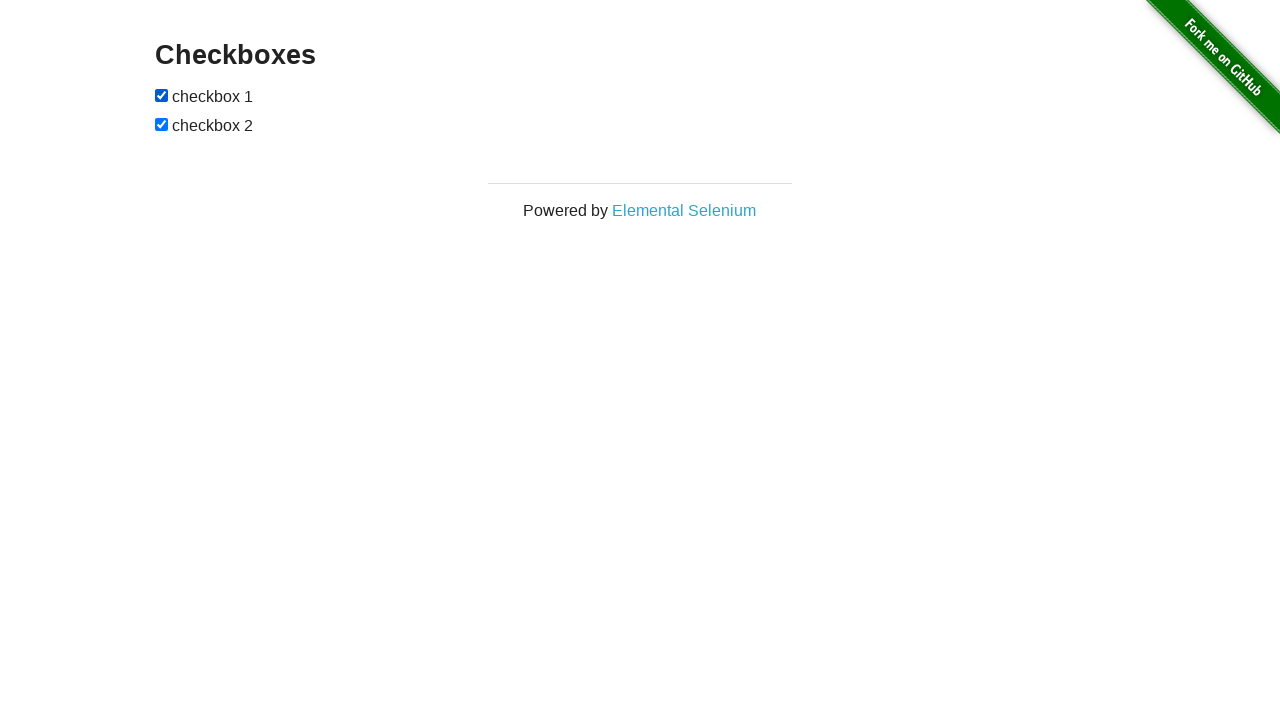

Clicked second checkbox to toggle it at (162, 124) on [type=checkbox] >> nth=1
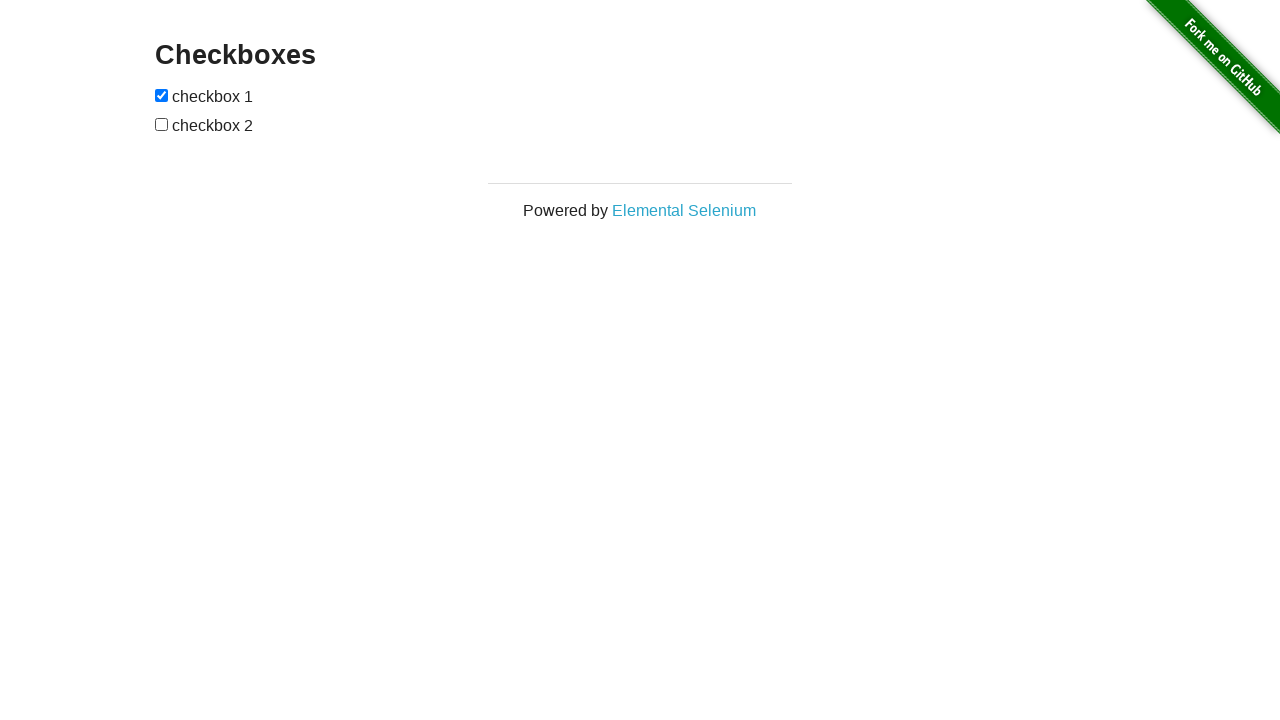

Verified second checkbox is now unchecked
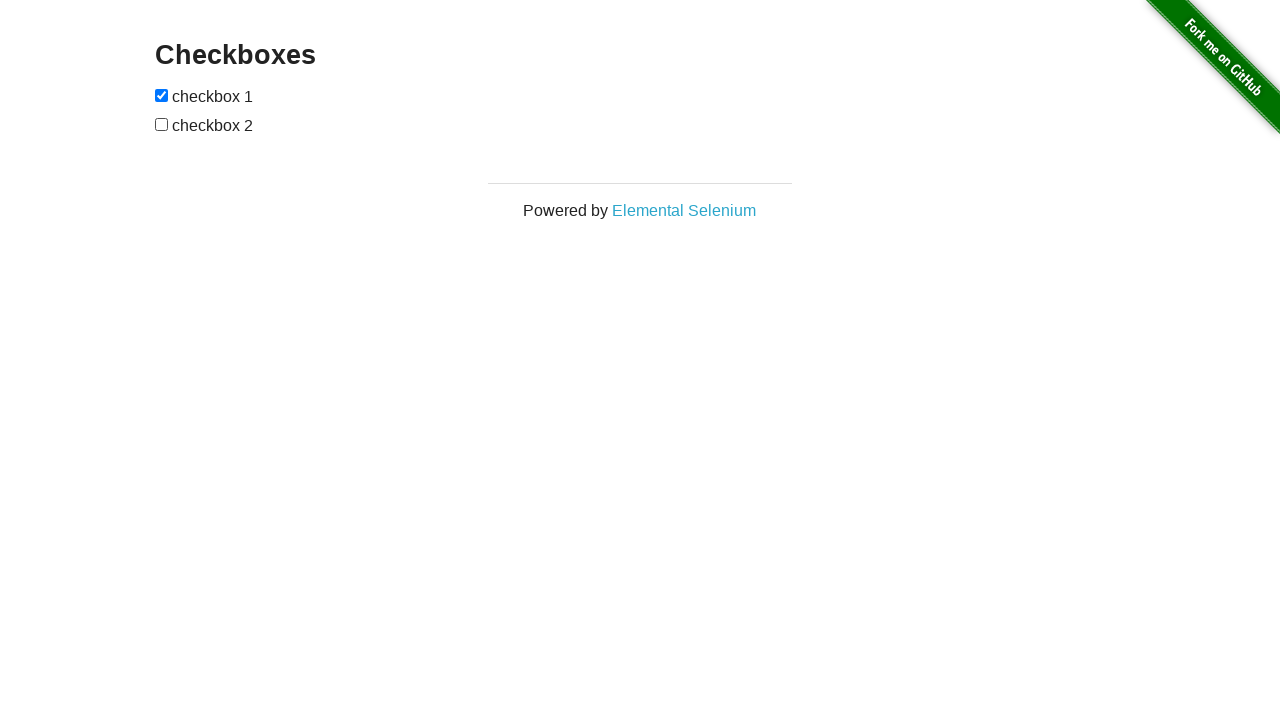

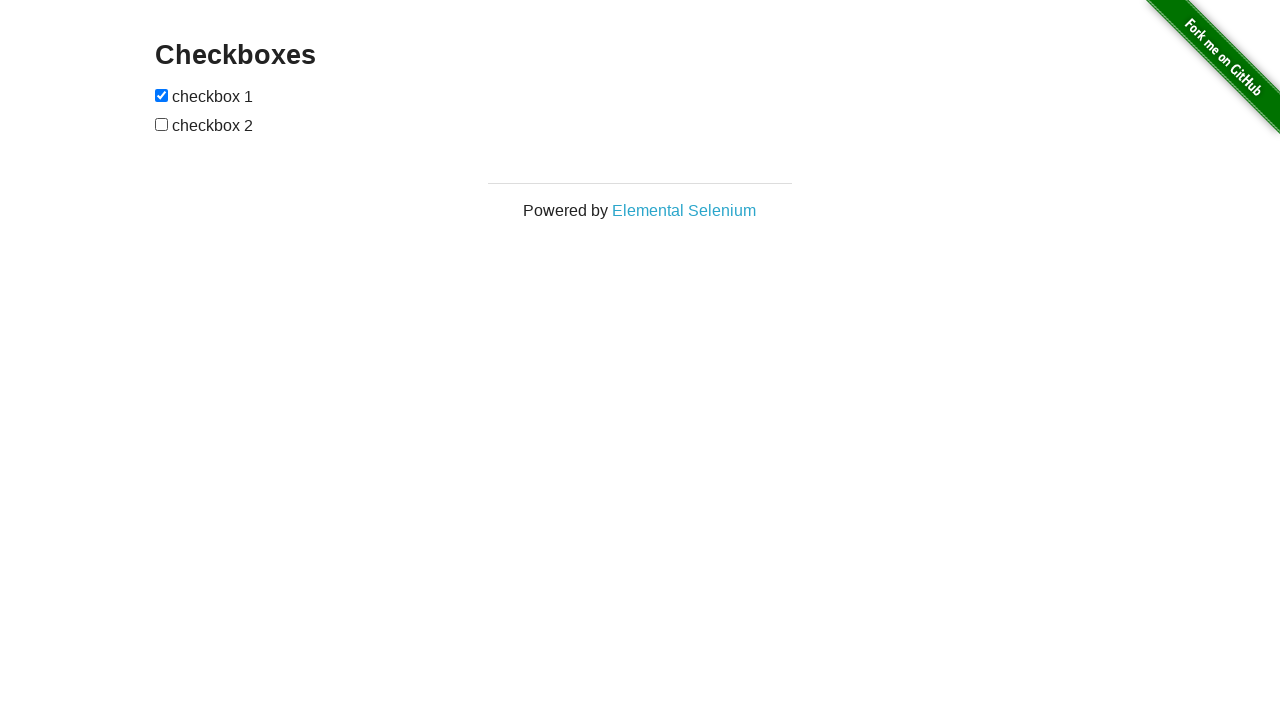